Tests selection states of radio buttons and checkboxes by clicking them and verifying their selected status

Starting URL: https://automationfc.github.io/basic-form/index.html

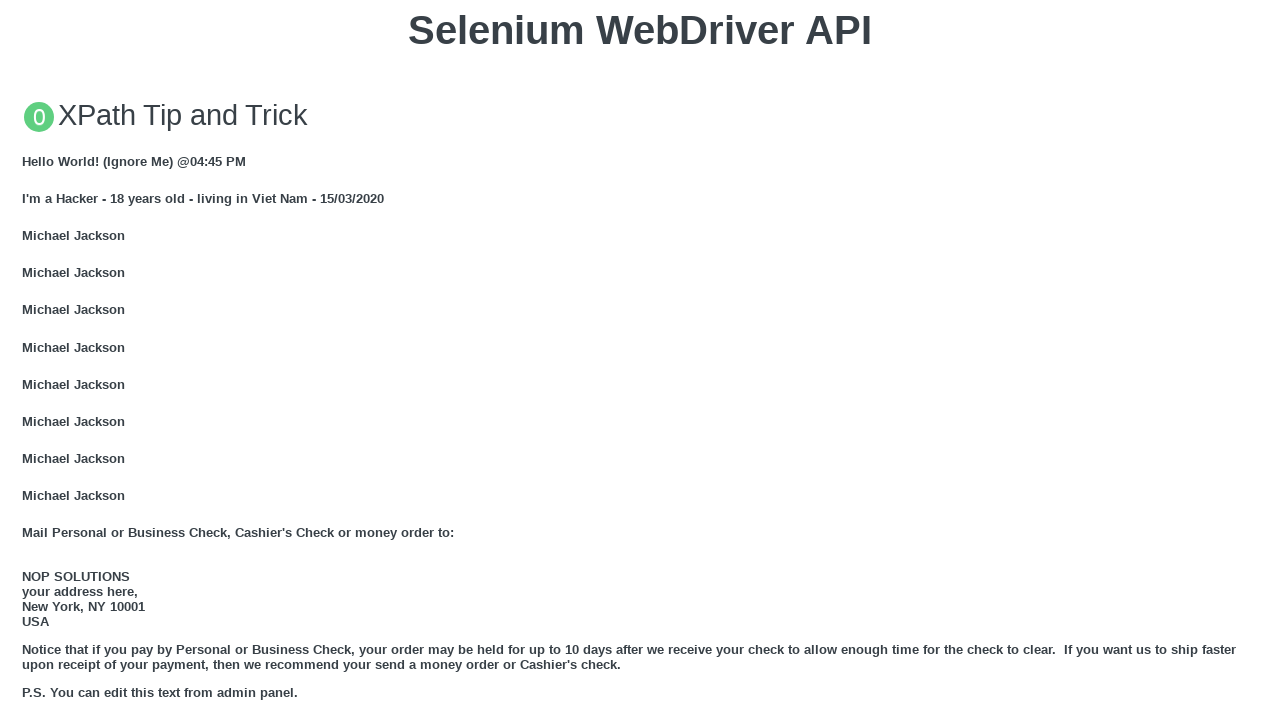

Clicked 'Under 18' radio button at (28, 360) on #under_18
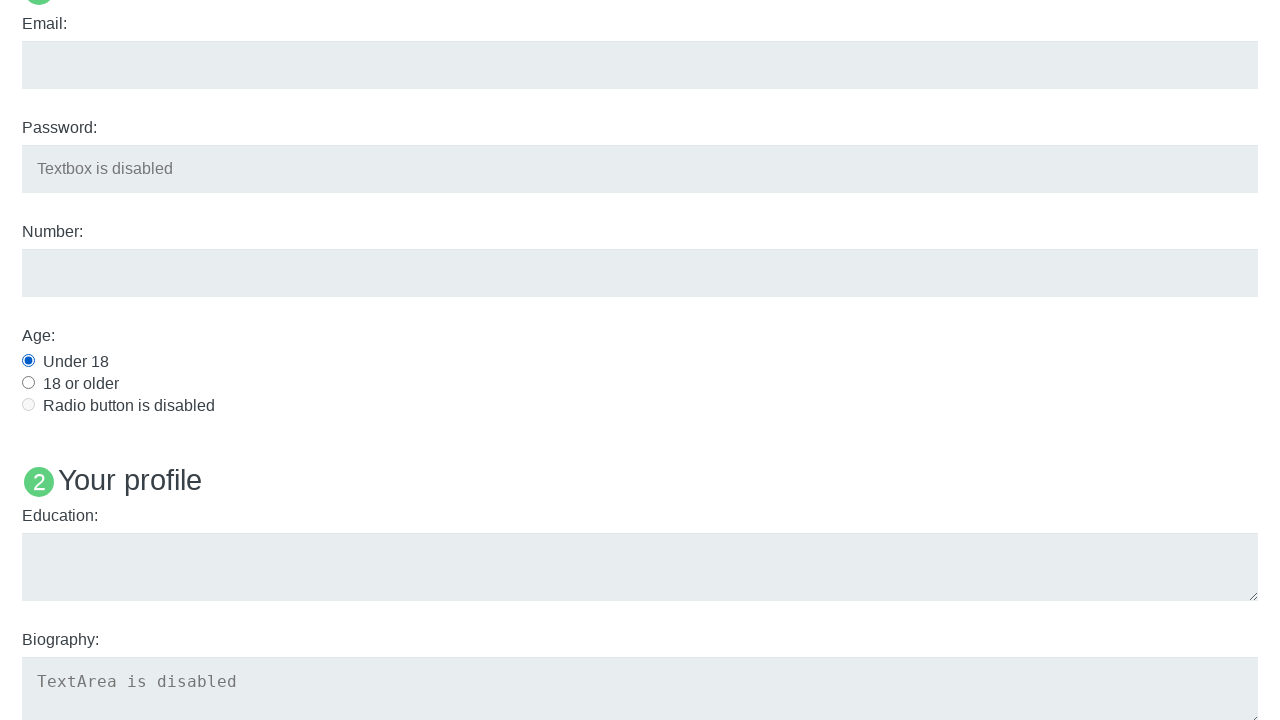

Verified 'Under 18' radio button is selected
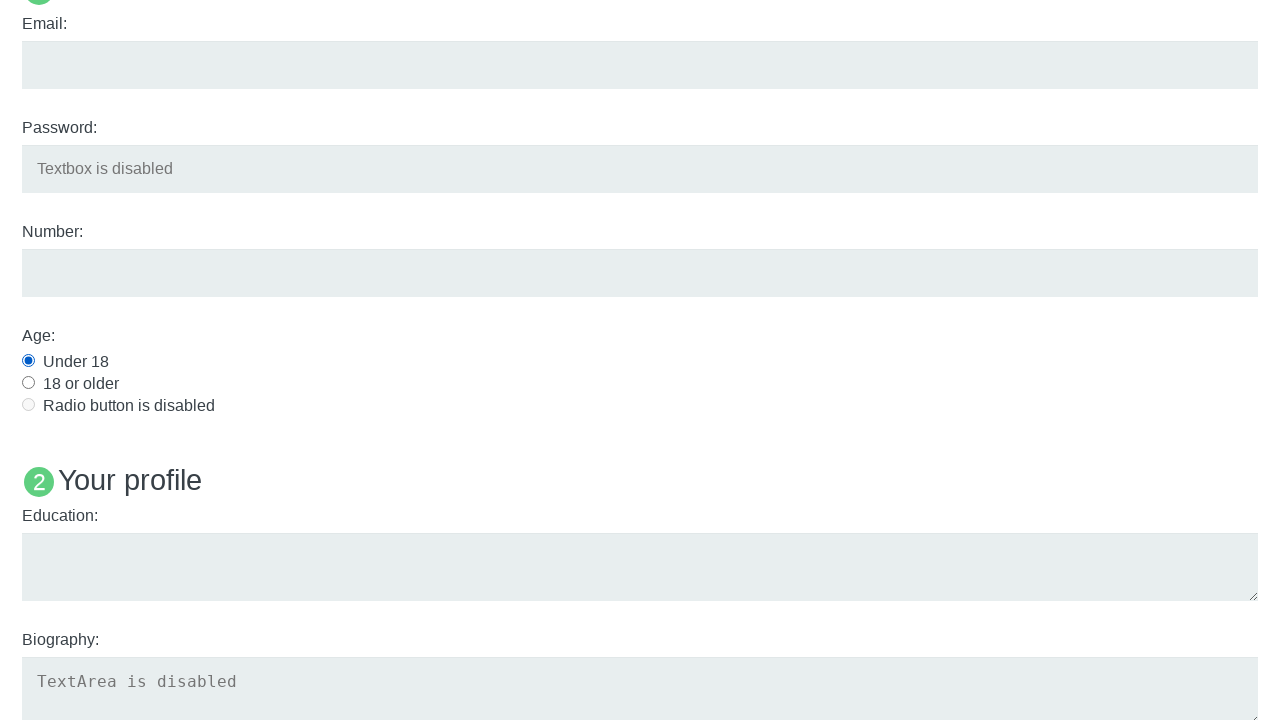

Clicked Java checkbox at (28, 361) on #java
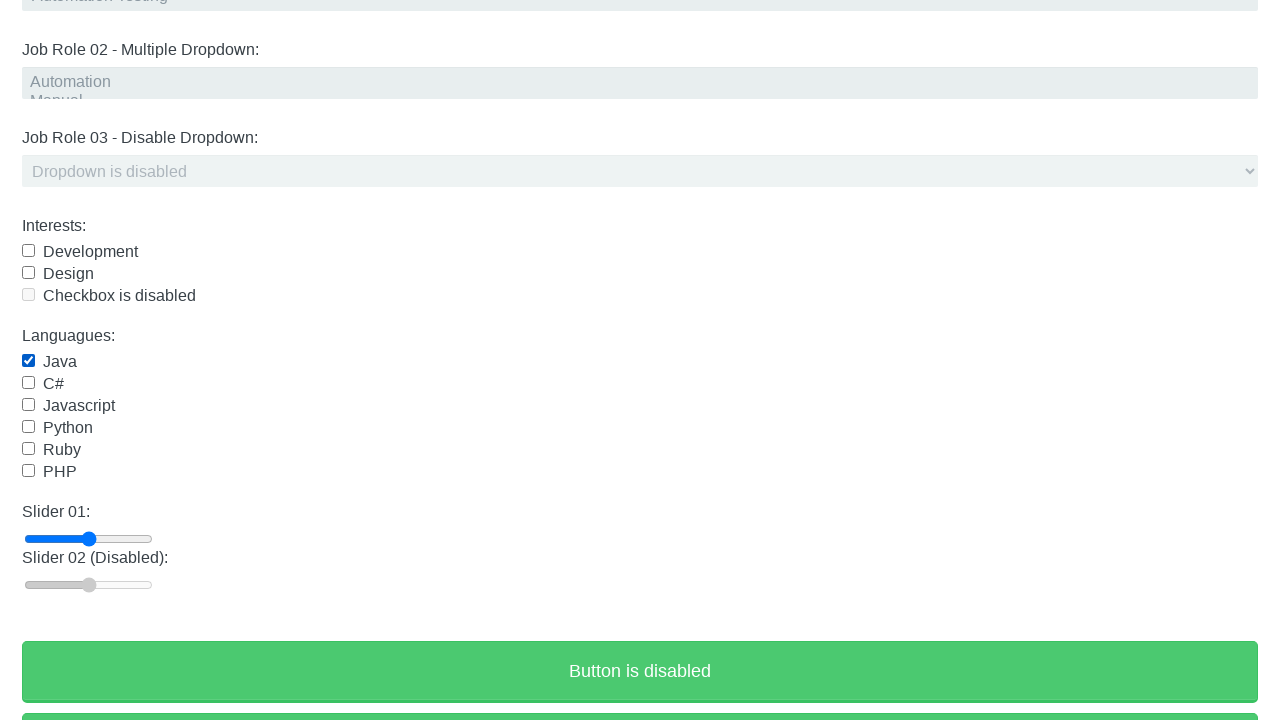

Verified Java checkbox is selected
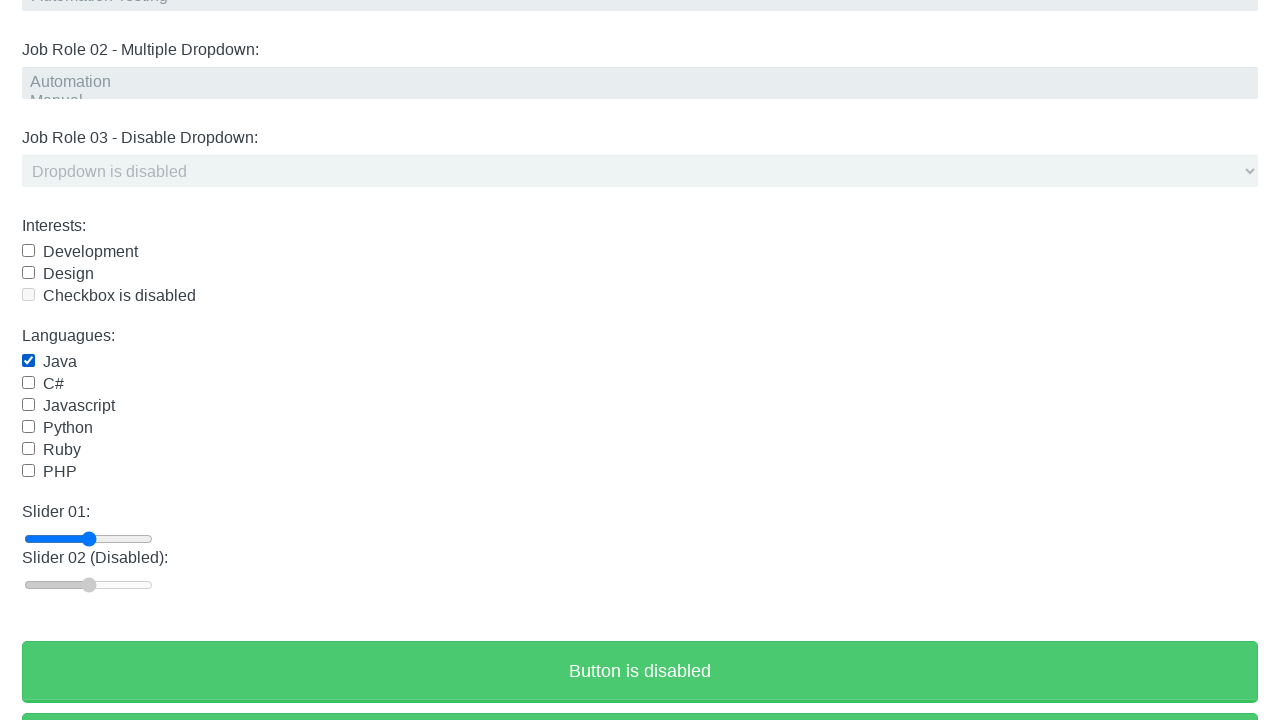

Clicked Java checkbox again to deselect at (28, 361) on #java
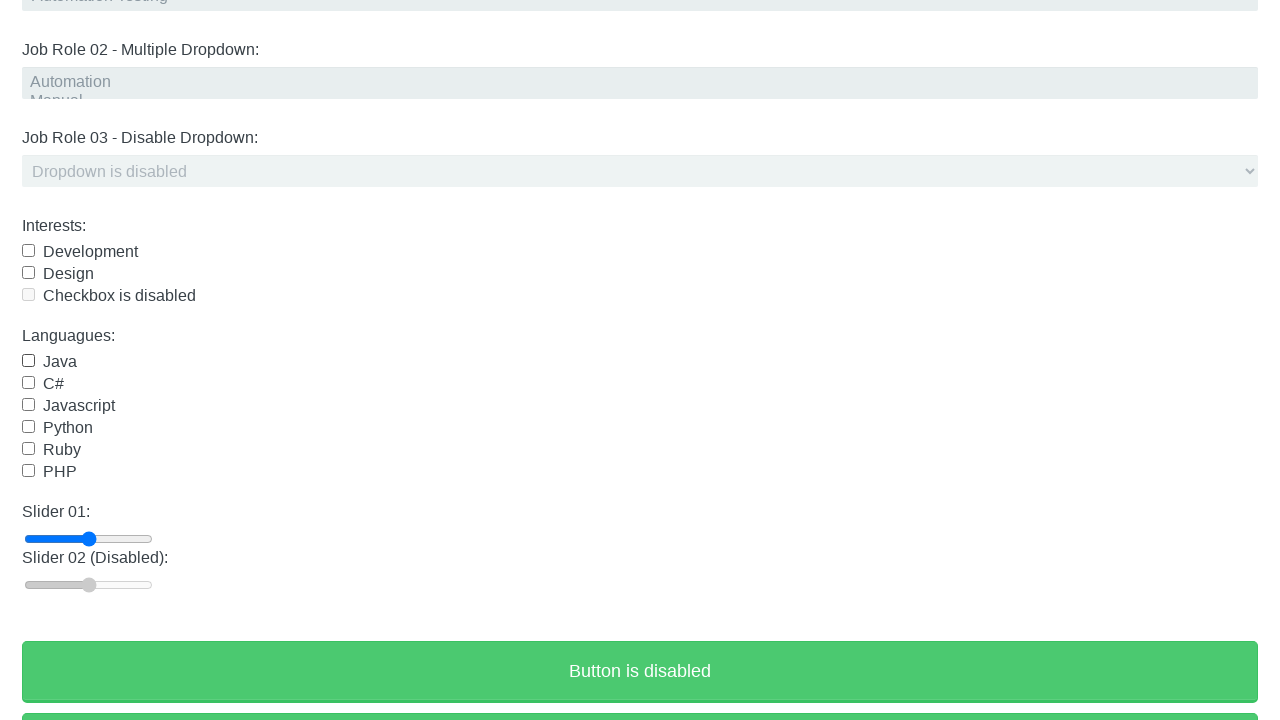

Verified Java checkbox is deselected
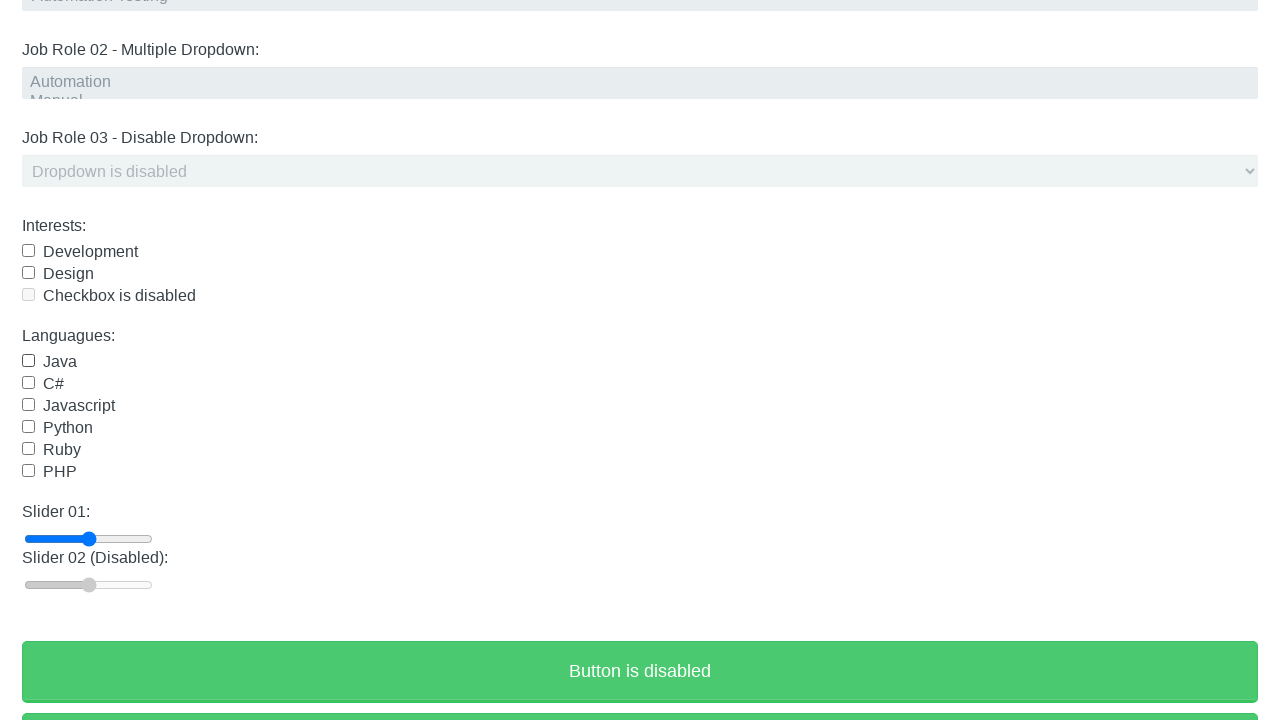

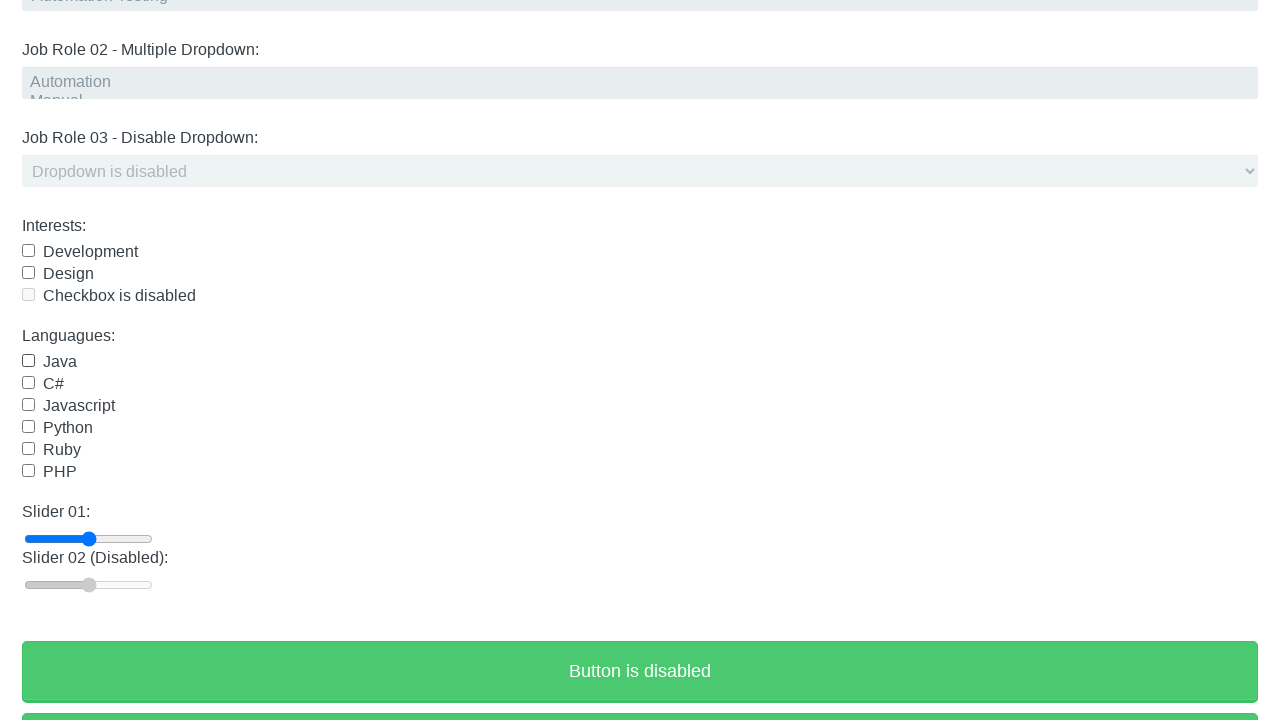